Navigates to a QA practice page and waits for it to load. This is a basic browser initialization test.

Starting URL: http://qaclickacademy.com/practice.php

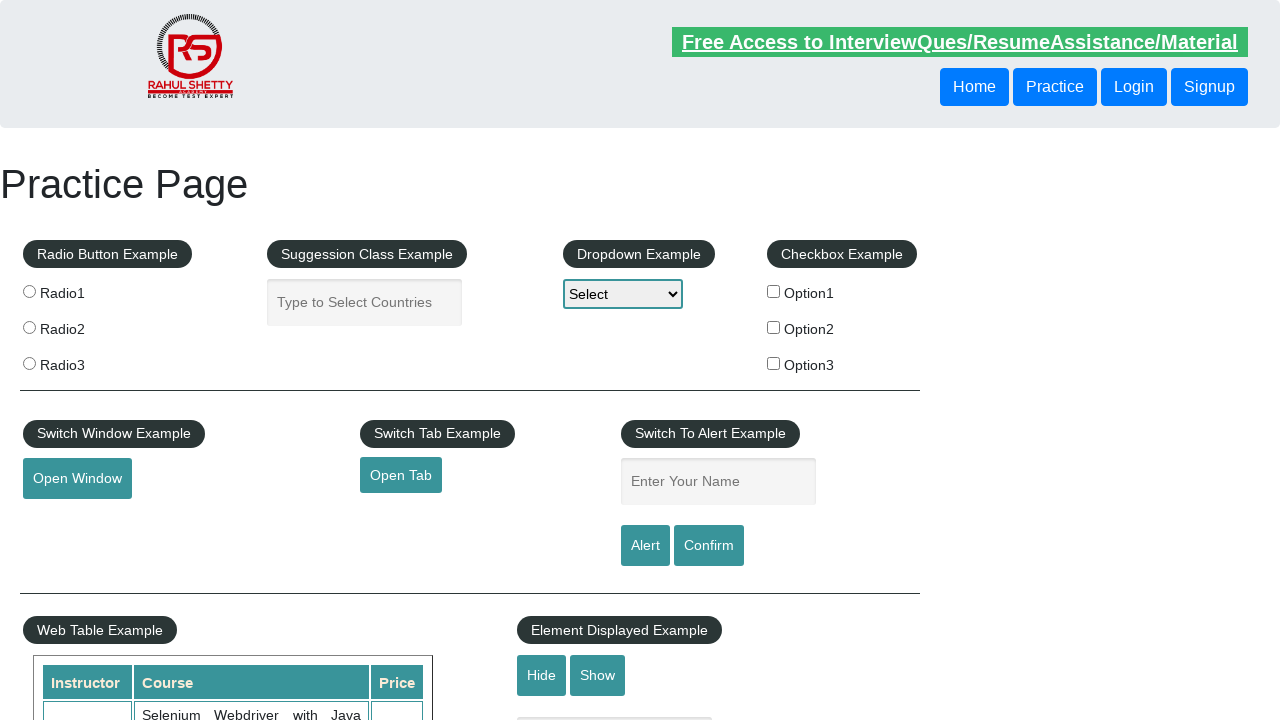

Waited for page DOM content to load
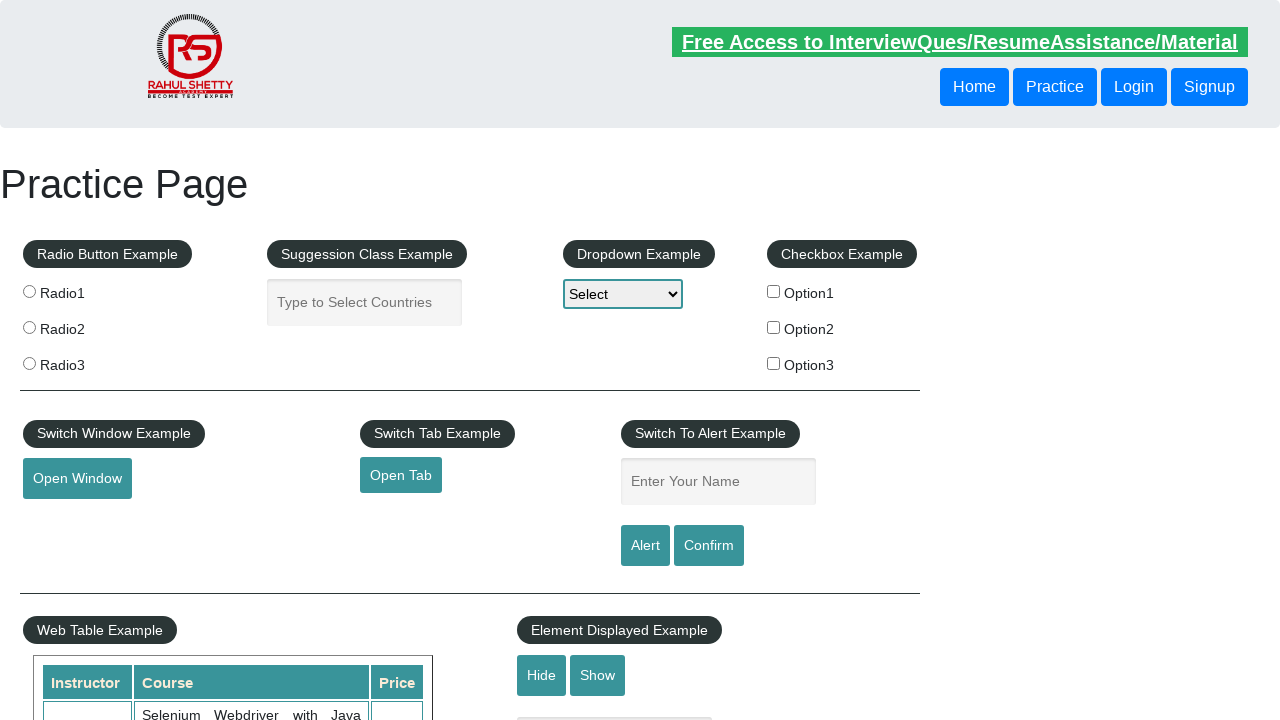

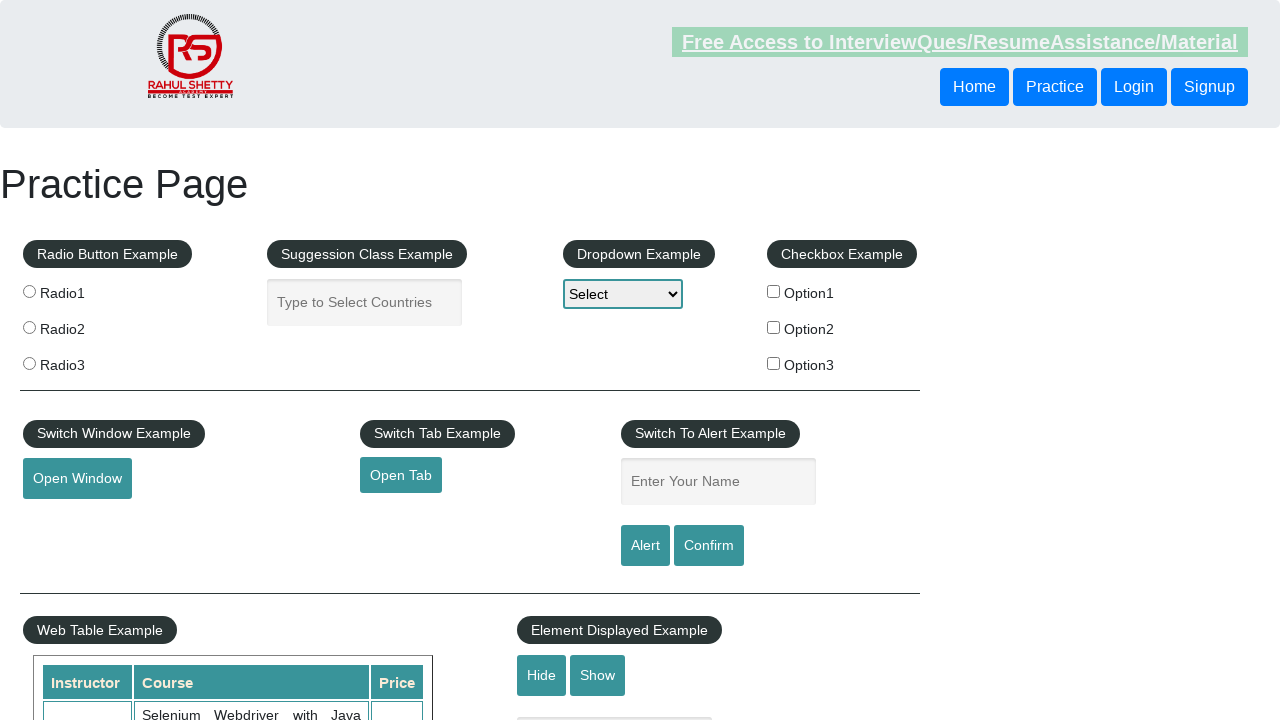